Tests basic browser navigation by visiting the homepage, navigating to elements page, using browser back/forward buttons to navigate through history

Starting URL: https://demoqa.com/

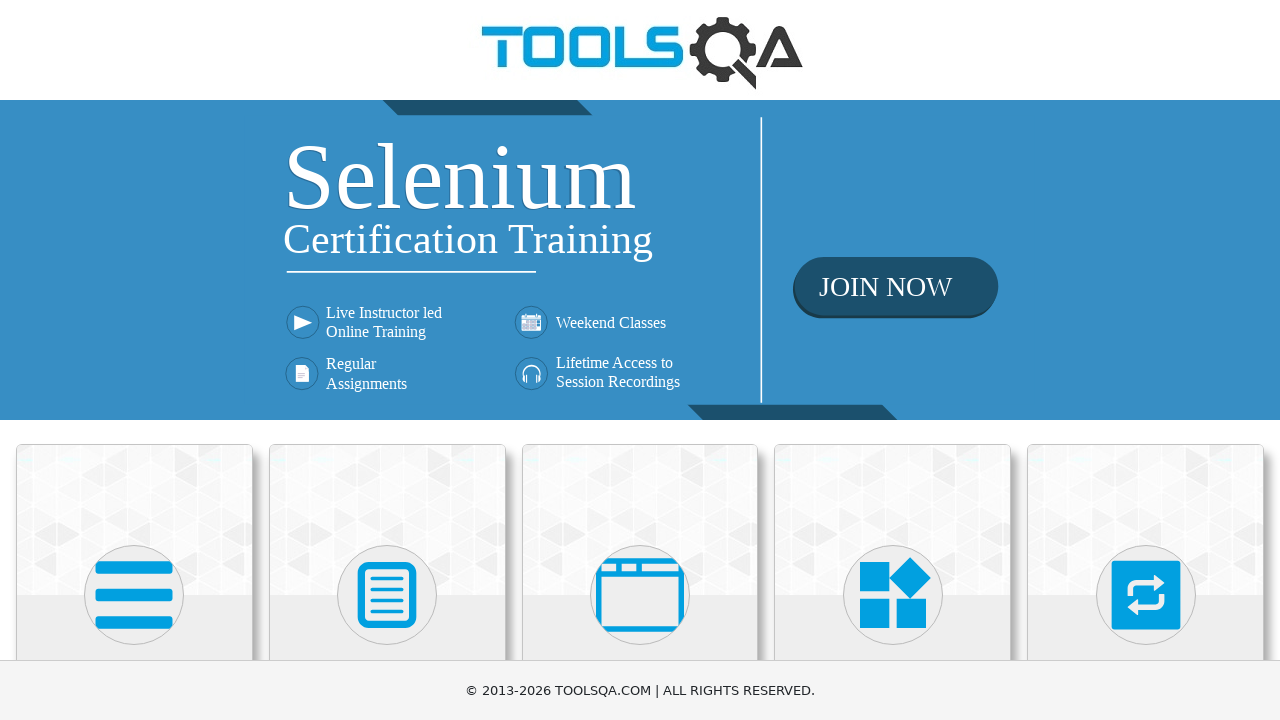

Navigated to Elements page at https://demoqa.com/element
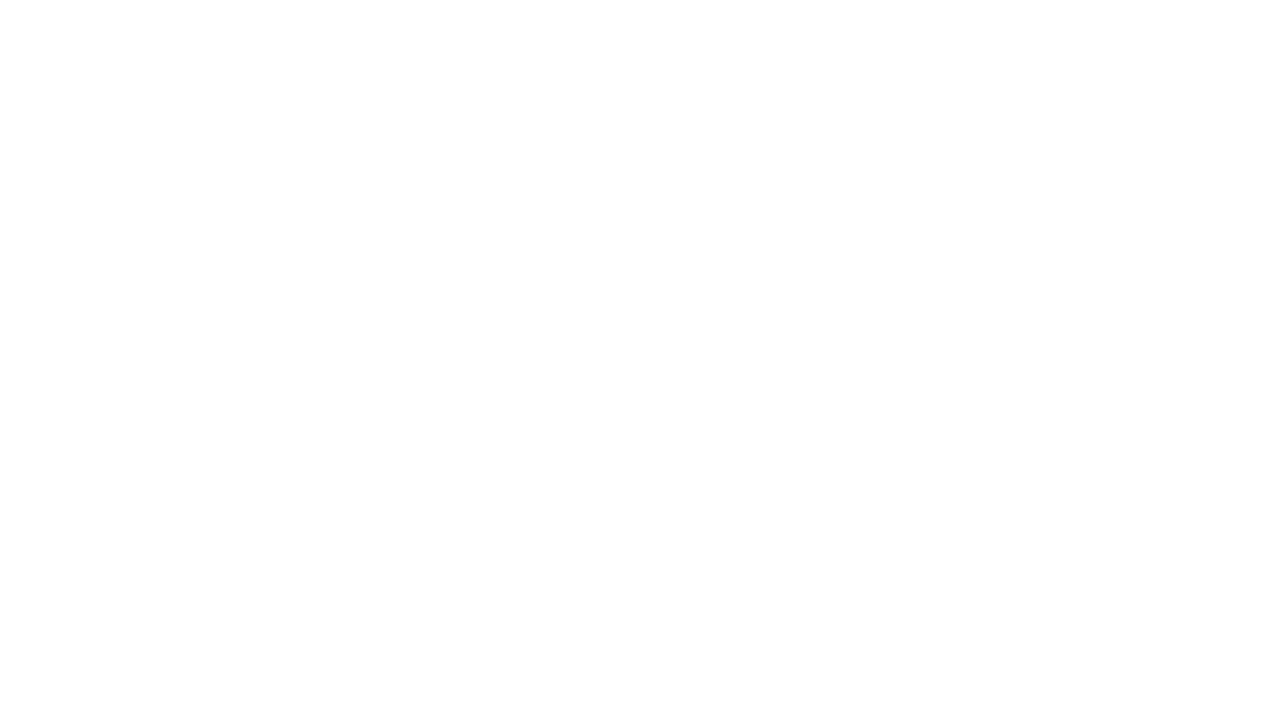

Navigated back to homepage using browser back button
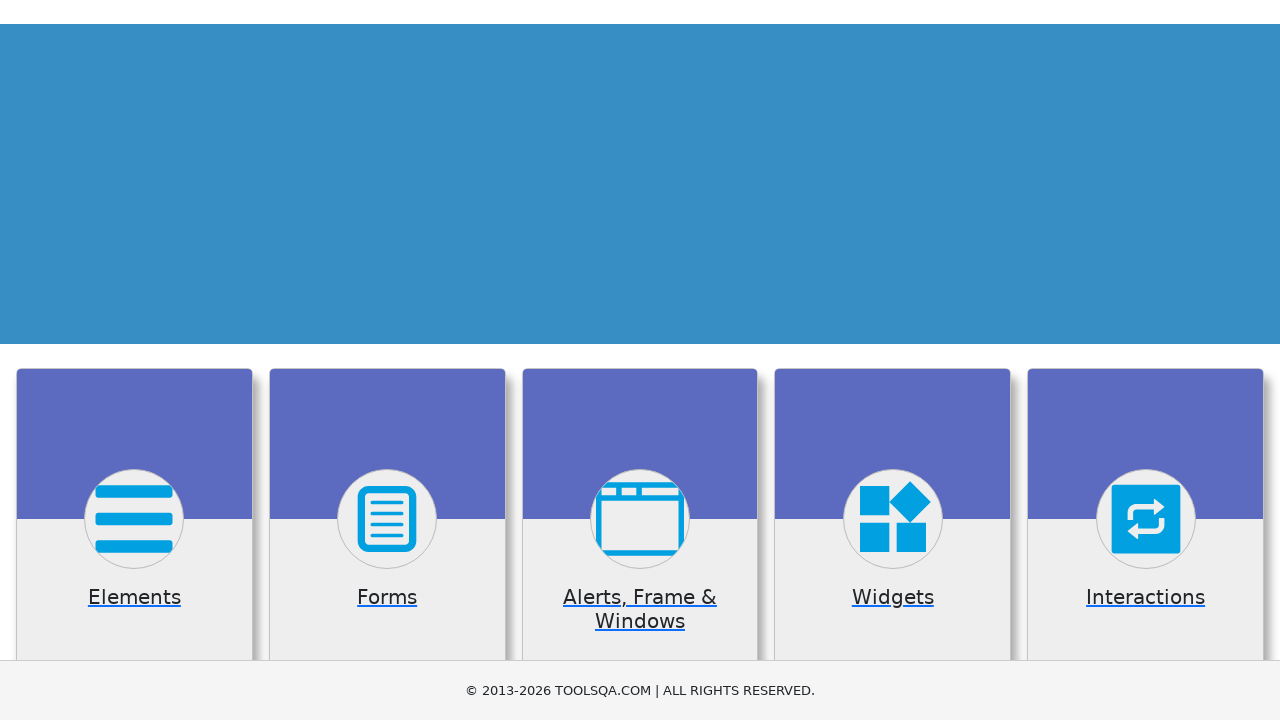

Navigated forward to Elements page using browser forward button
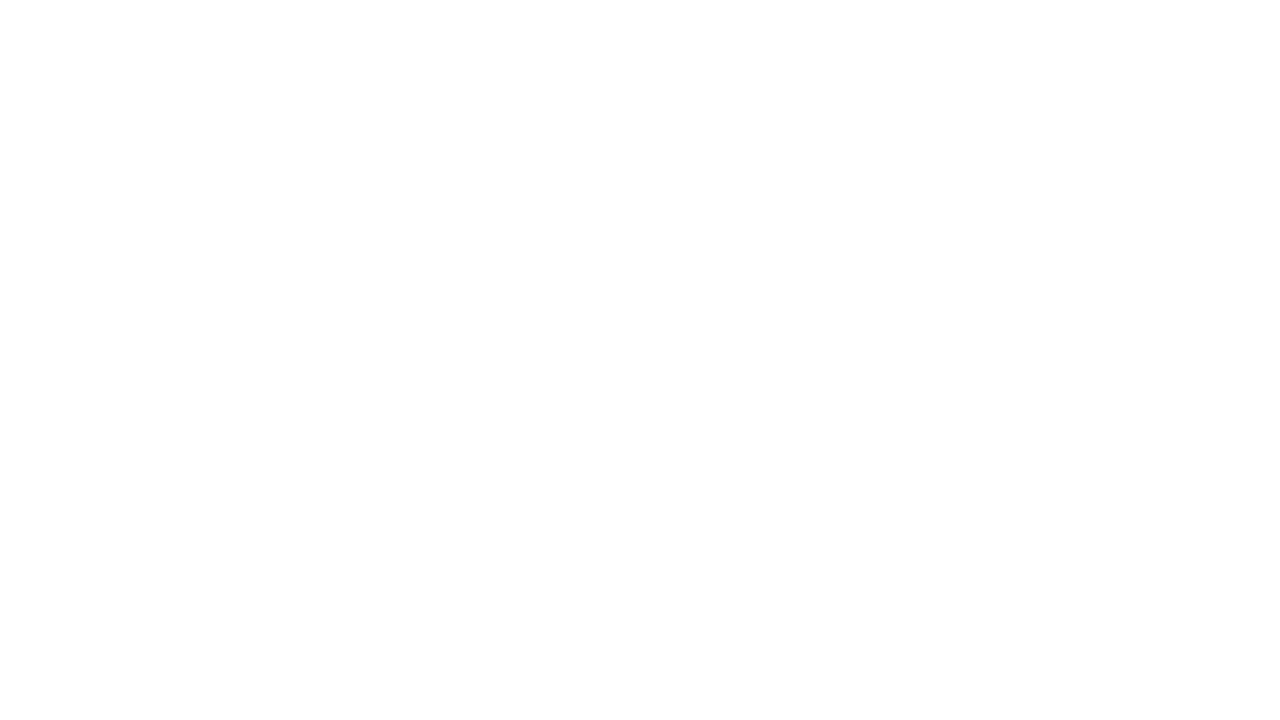

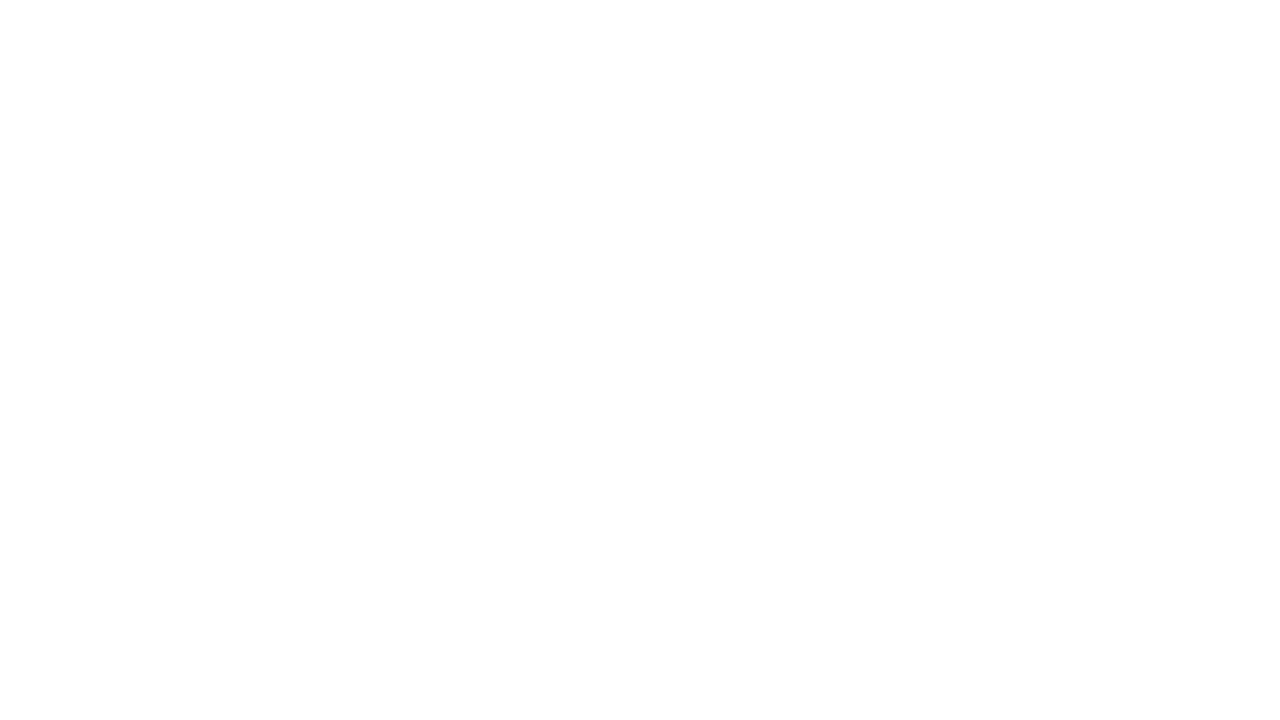